Tests that todo data persists after page reload

Starting URL: https://demo.playwright.dev/todomvc

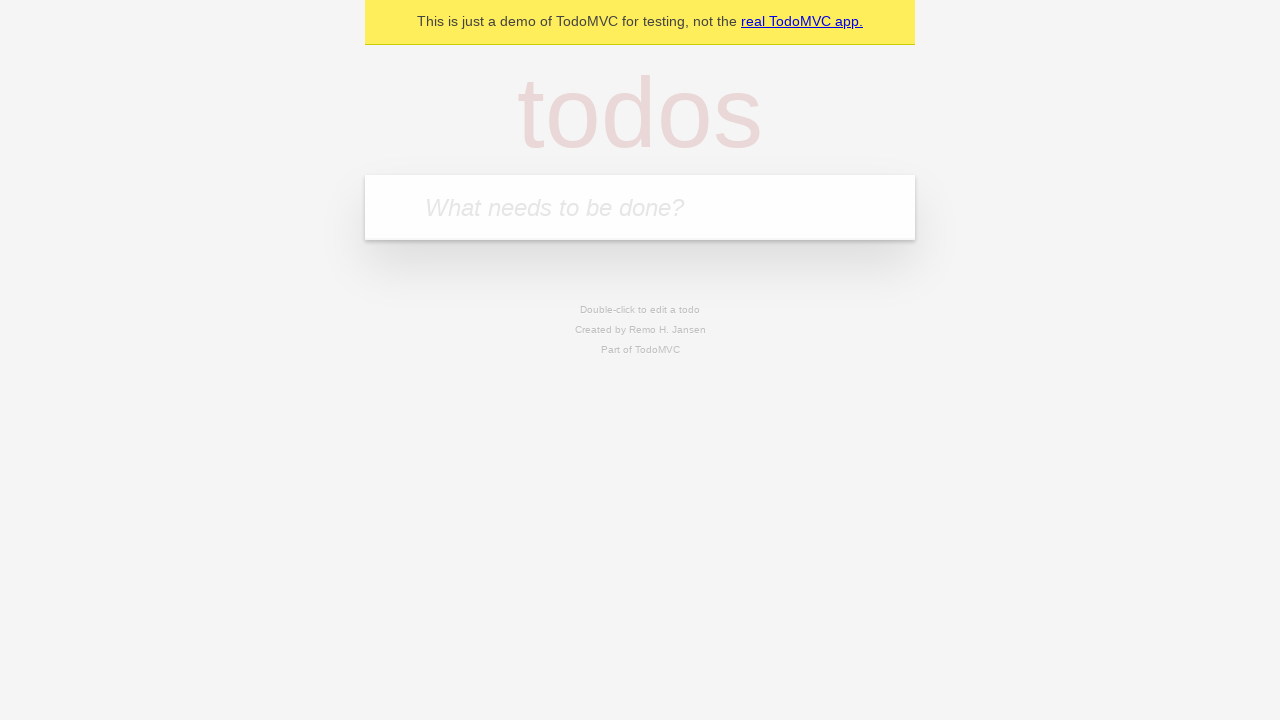

Filled todo input field with 'buy some cheese' on internal:attr=[placeholder="What needs to be done?"i]
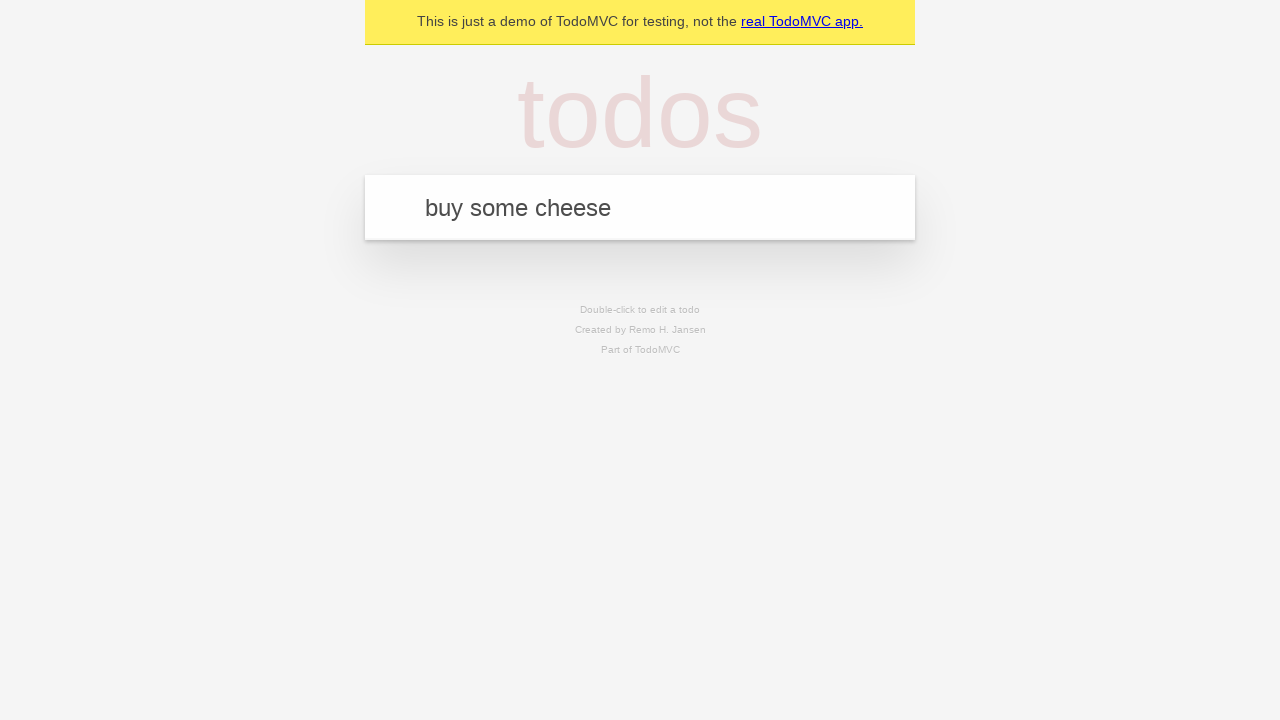

Pressed Enter to create todo 'buy some cheese' on internal:attr=[placeholder="What needs to be done?"i]
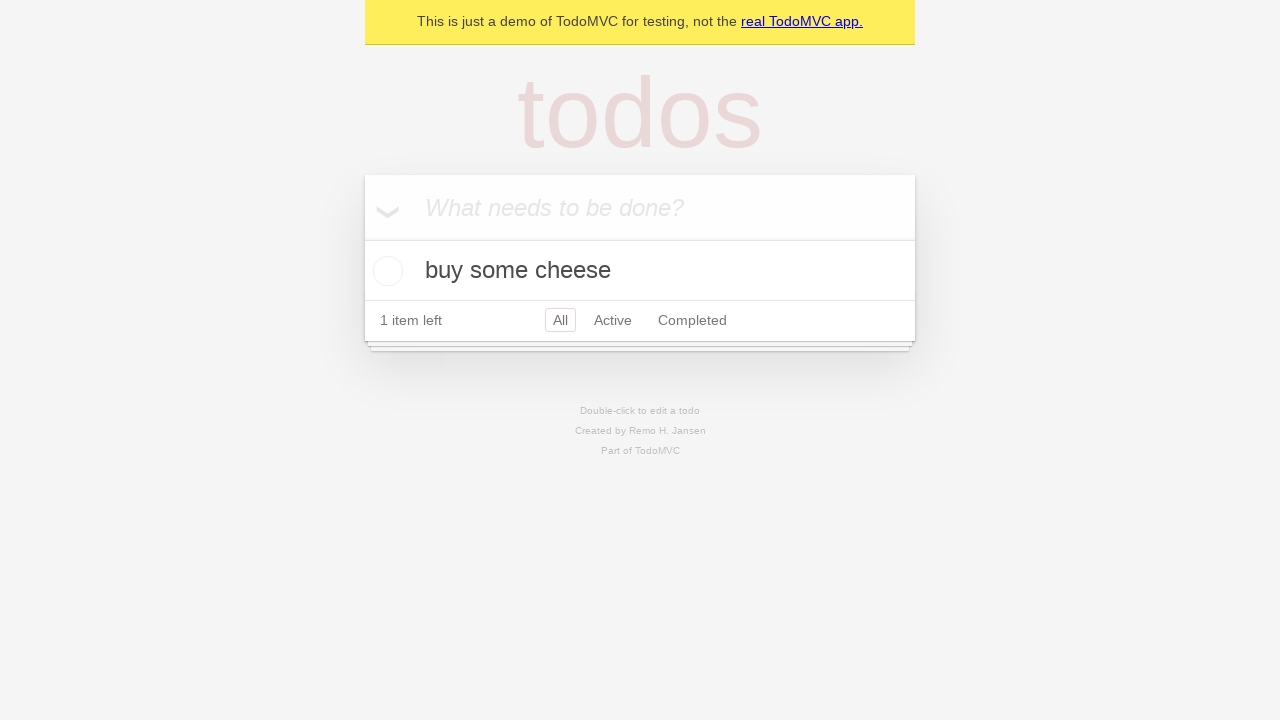

Filled todo input field with 'feed the cat' on internal:attr=[placeholder="What needs to be done?"i]
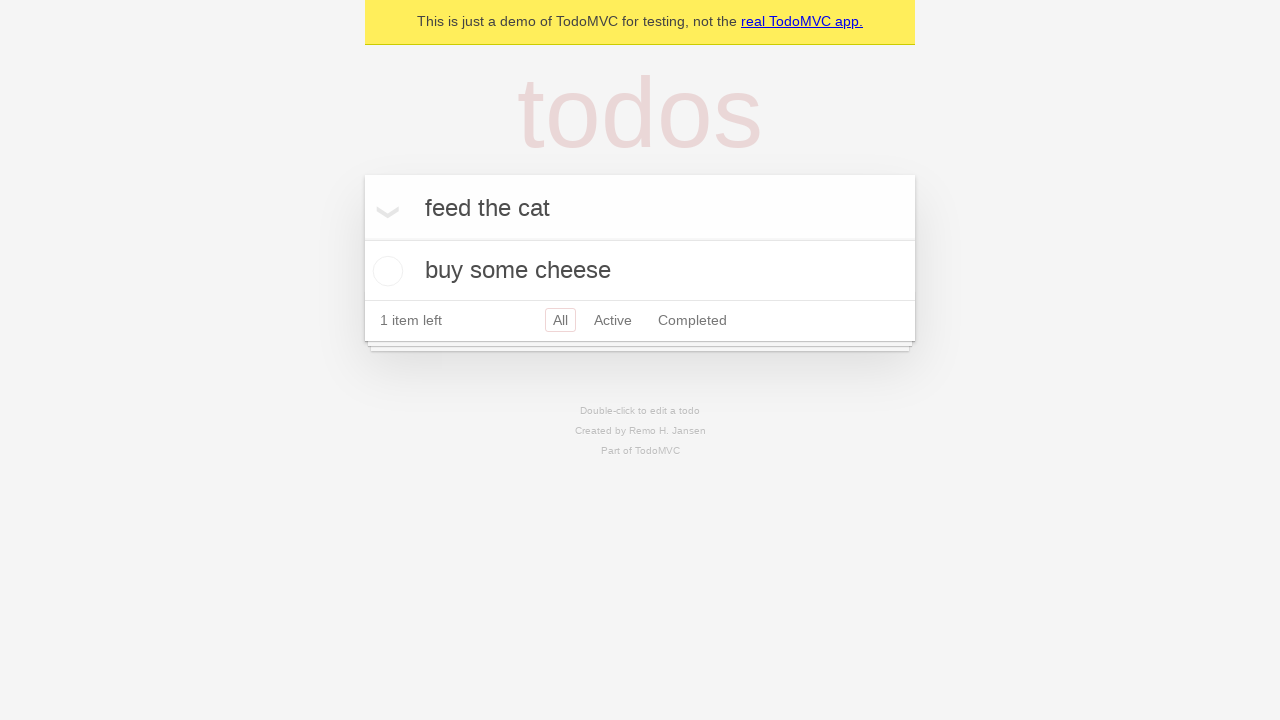

Pressed Enter to create todo 'feed the cat' on internal:attr=[placeholder="What needs to be done?"i]
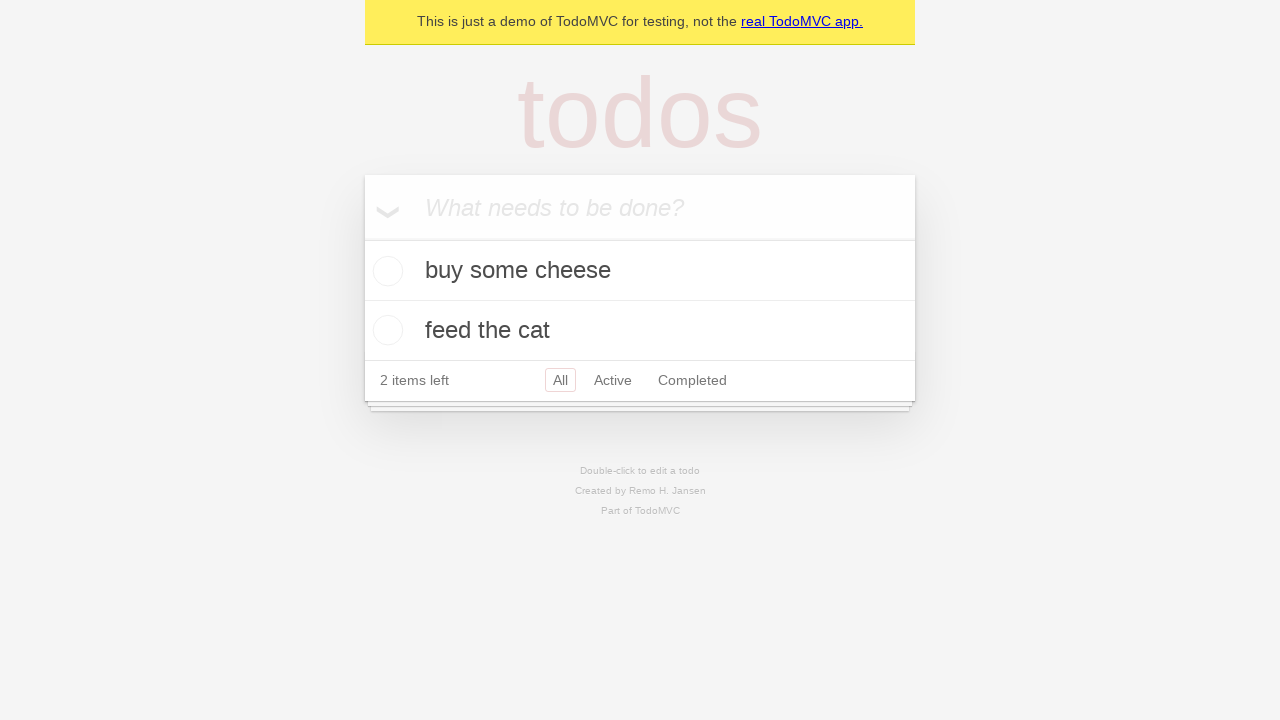

Waited for second todo item to appear
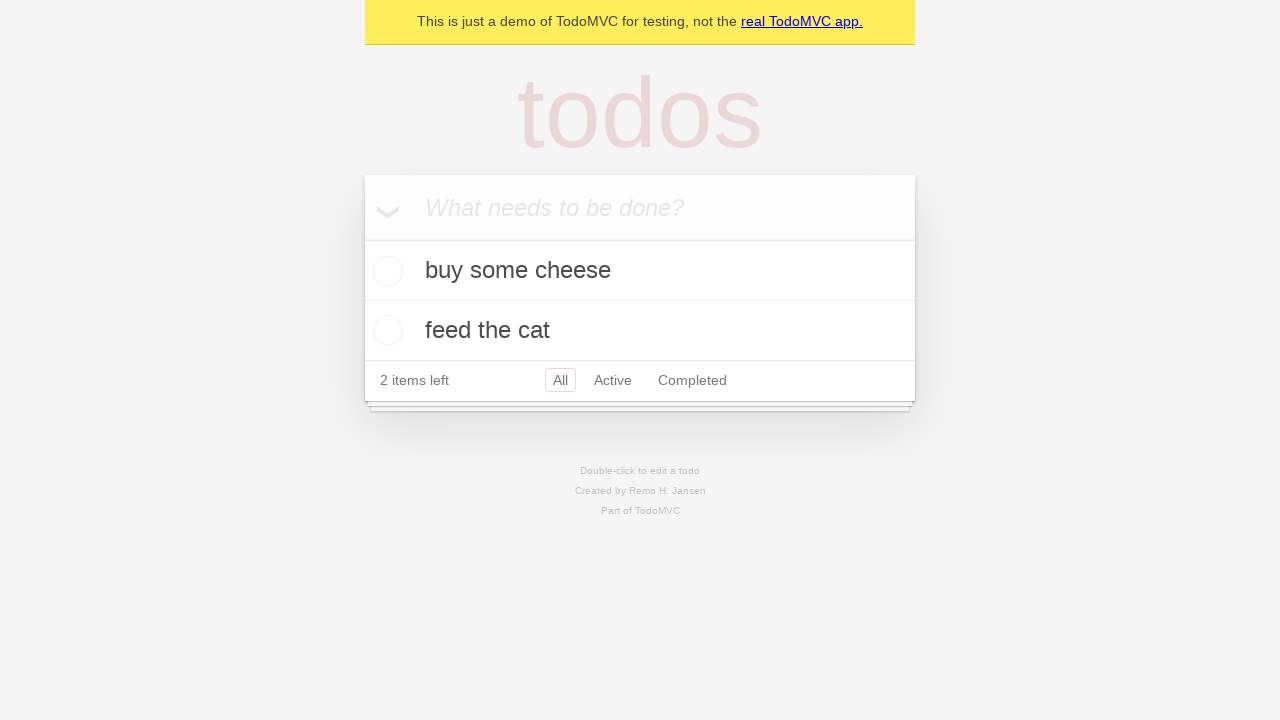

Checked the first todo item at (385, 271) on [data-testid='todo-item'] >> nth=0 >> internal:role=checkbox
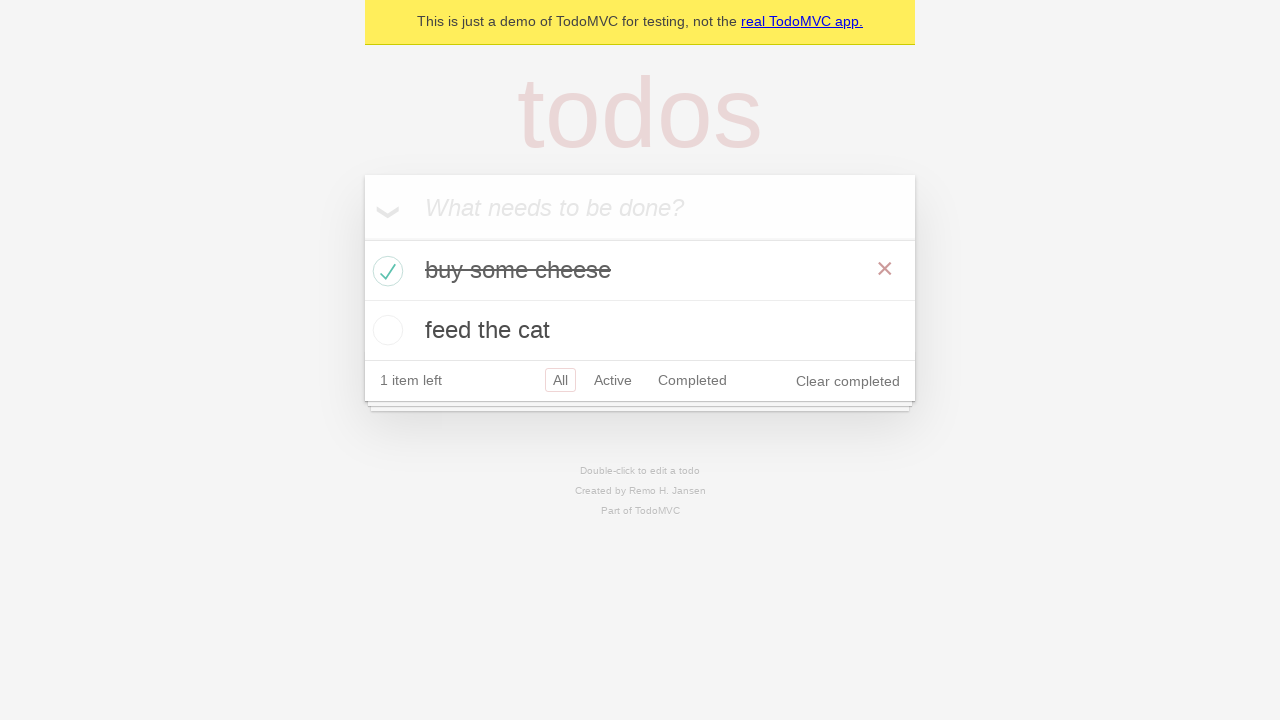

Reloaded the page to verify data persistence
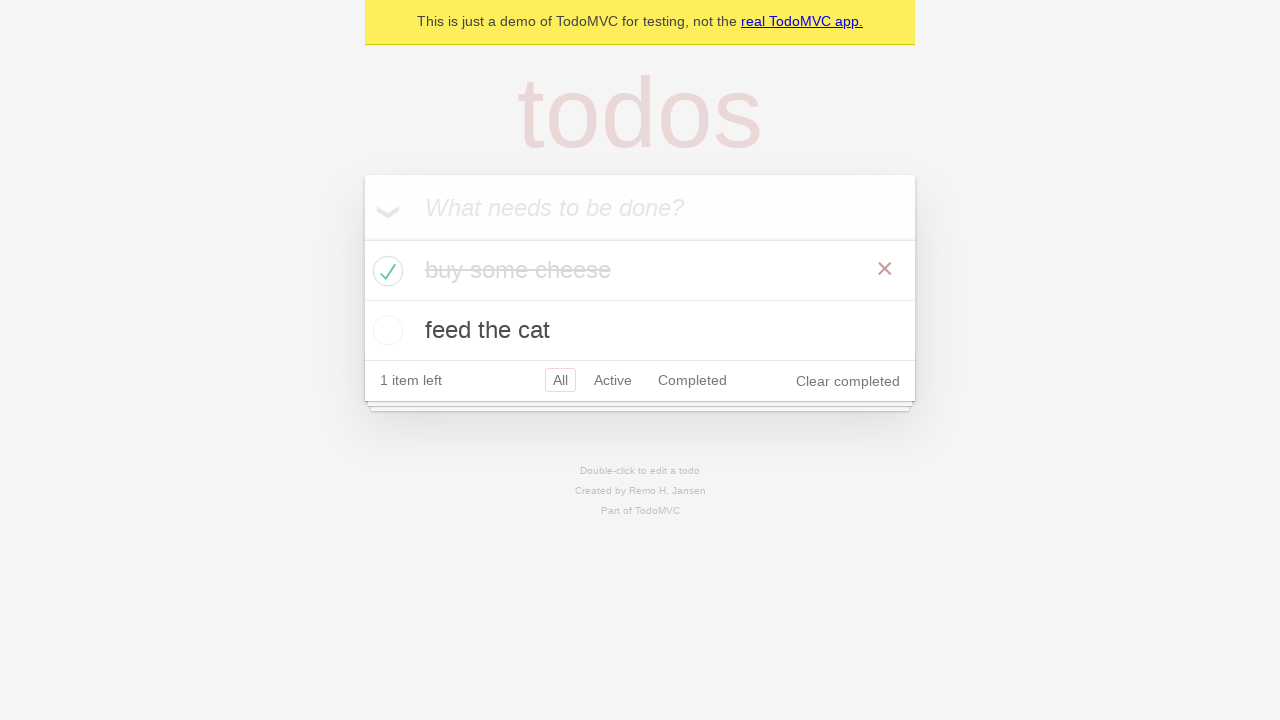

Verified second todo item is visible after page reload
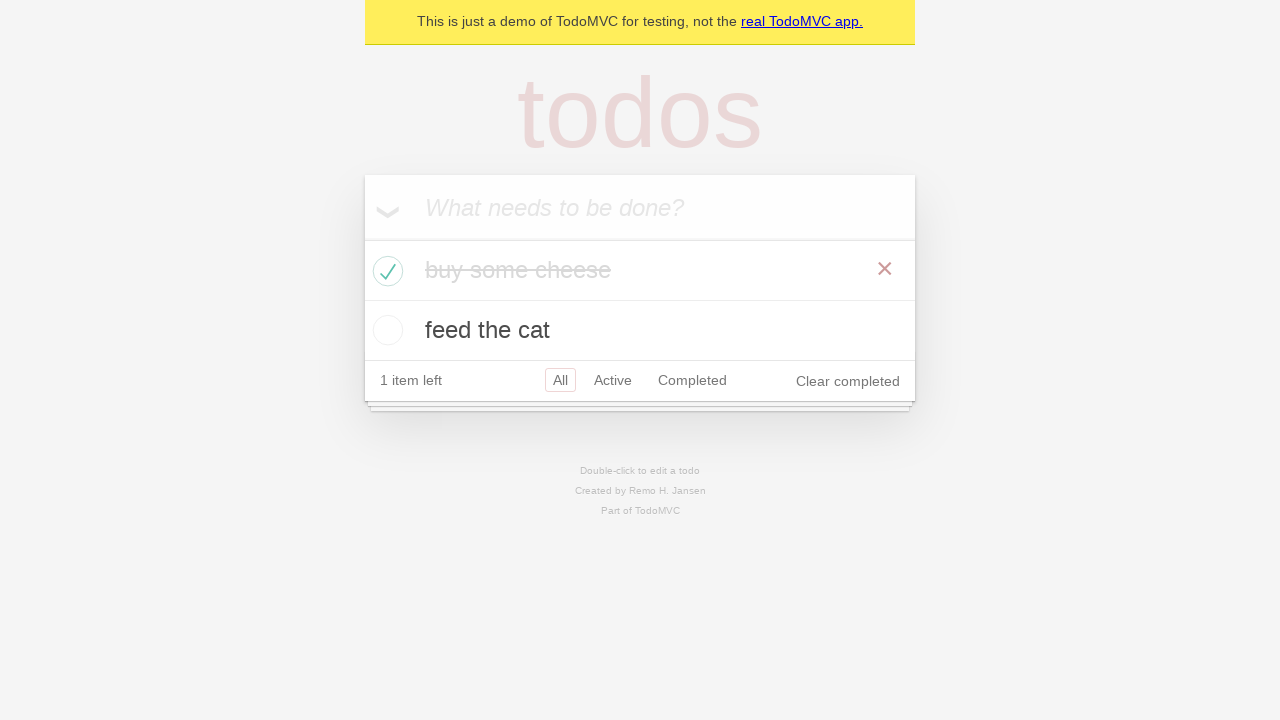

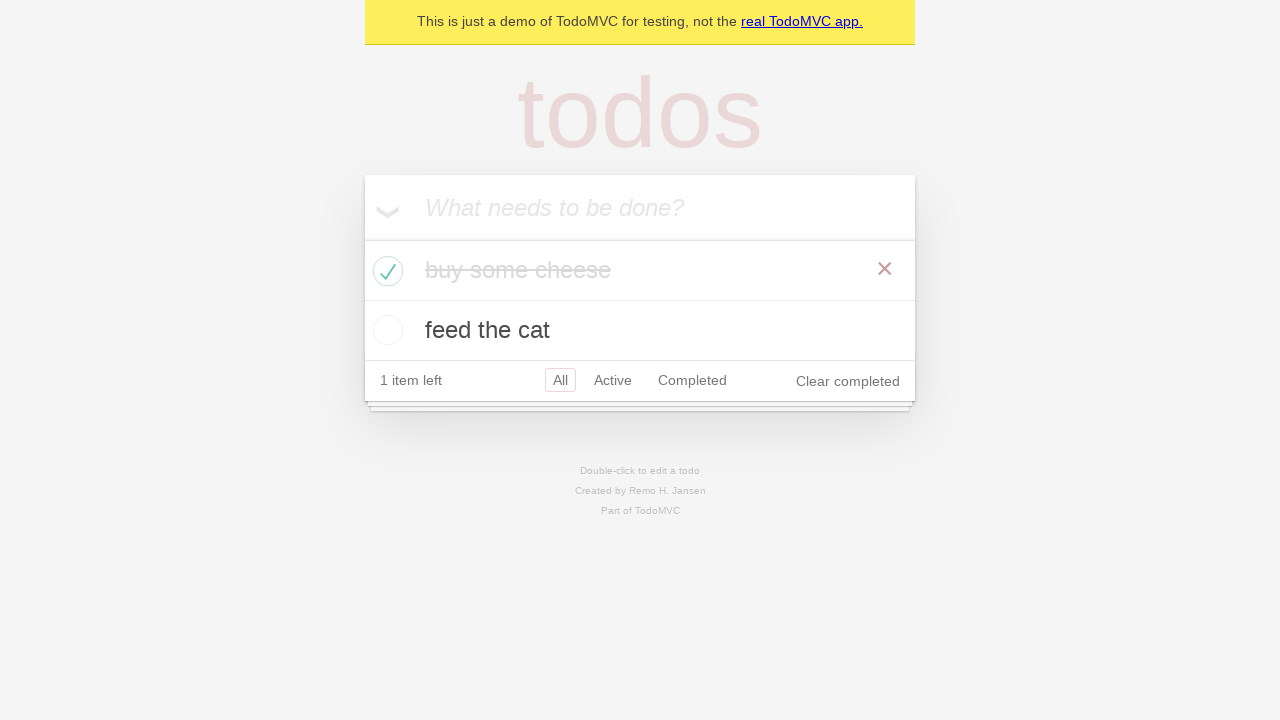